Tests radio button functionality by checking which radio button is selected by default and then selecting an age group radio button if it's not already selected

Starting URL: https://www.leafground.com/radio.xhtml

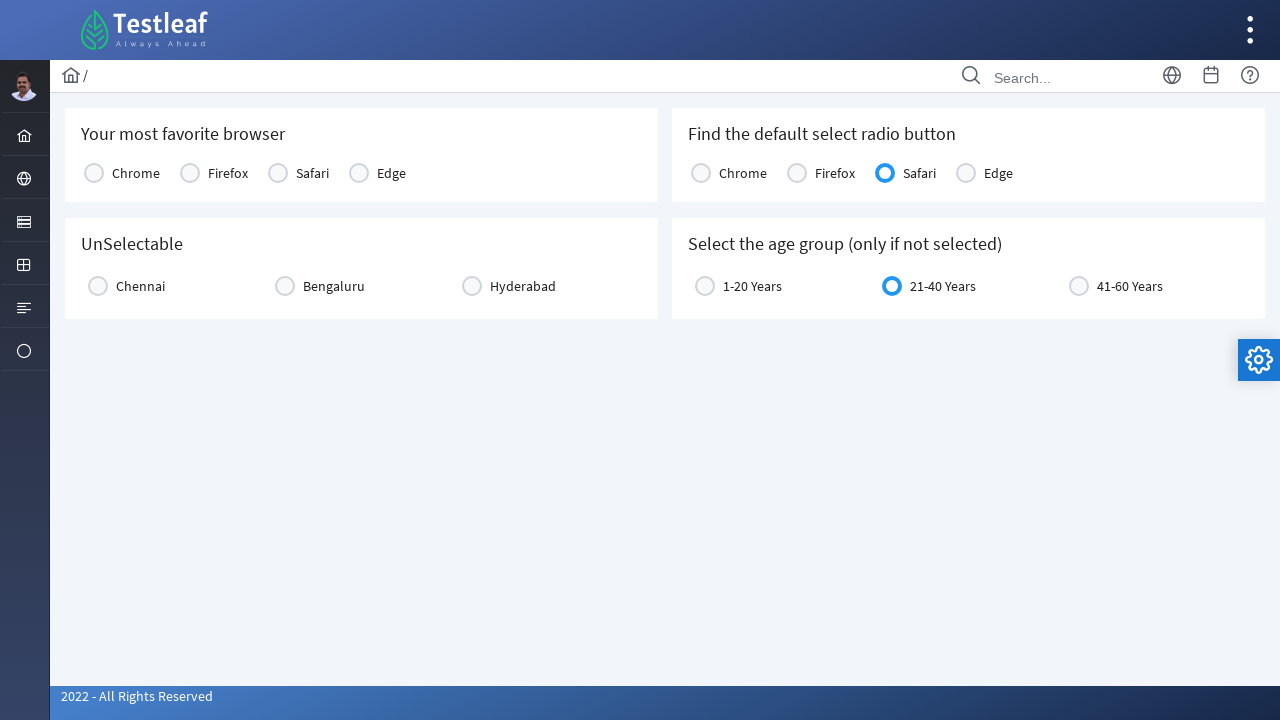

Located Chrome radio button element
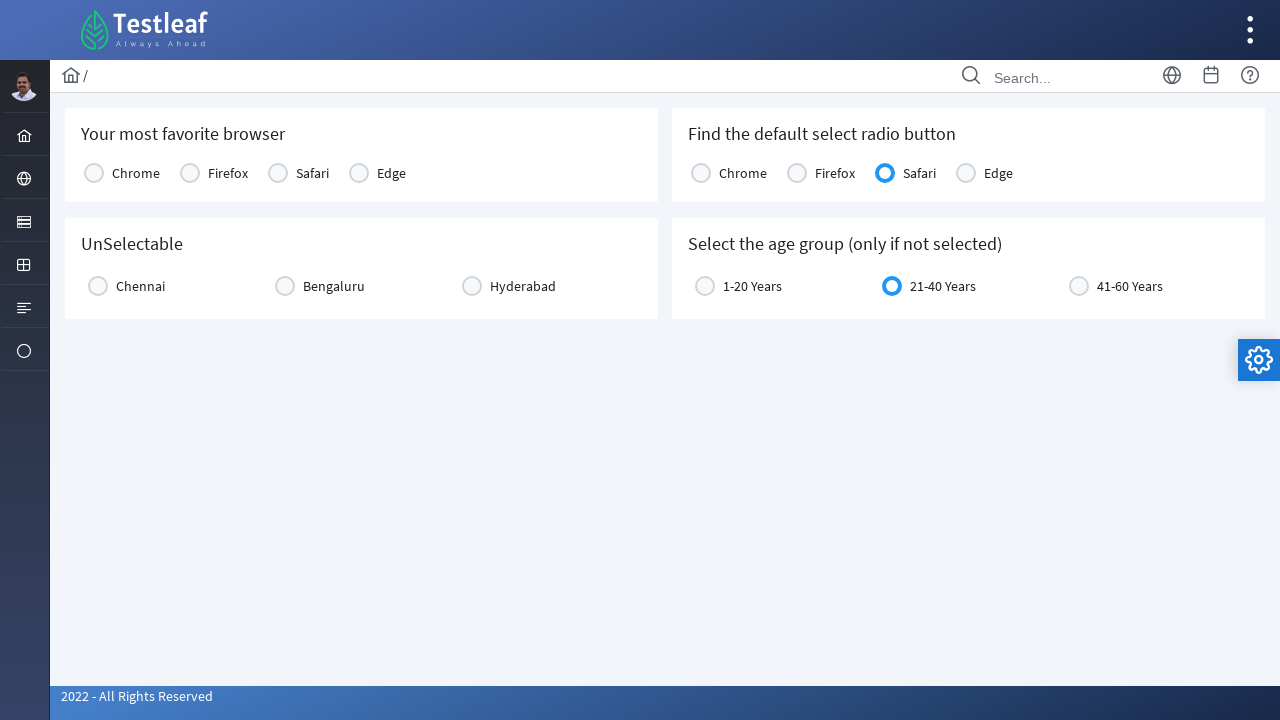

Located Firefox radio button element
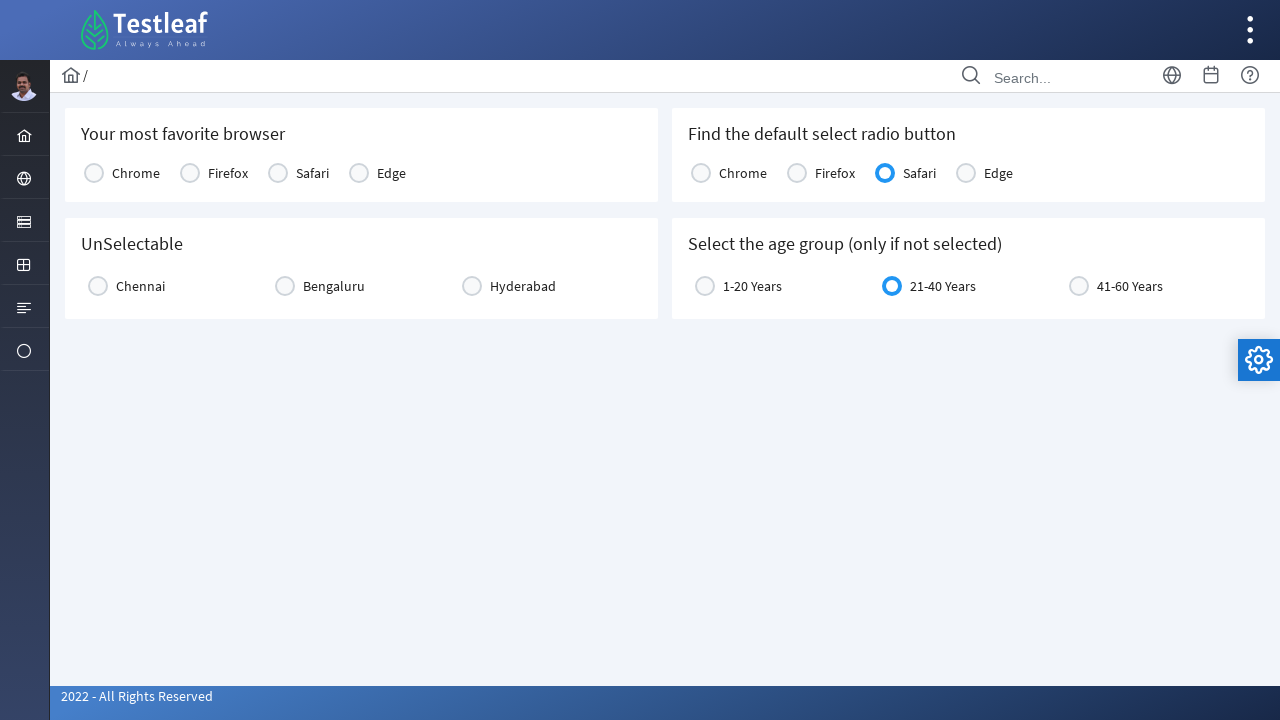

Located Safari radio button element
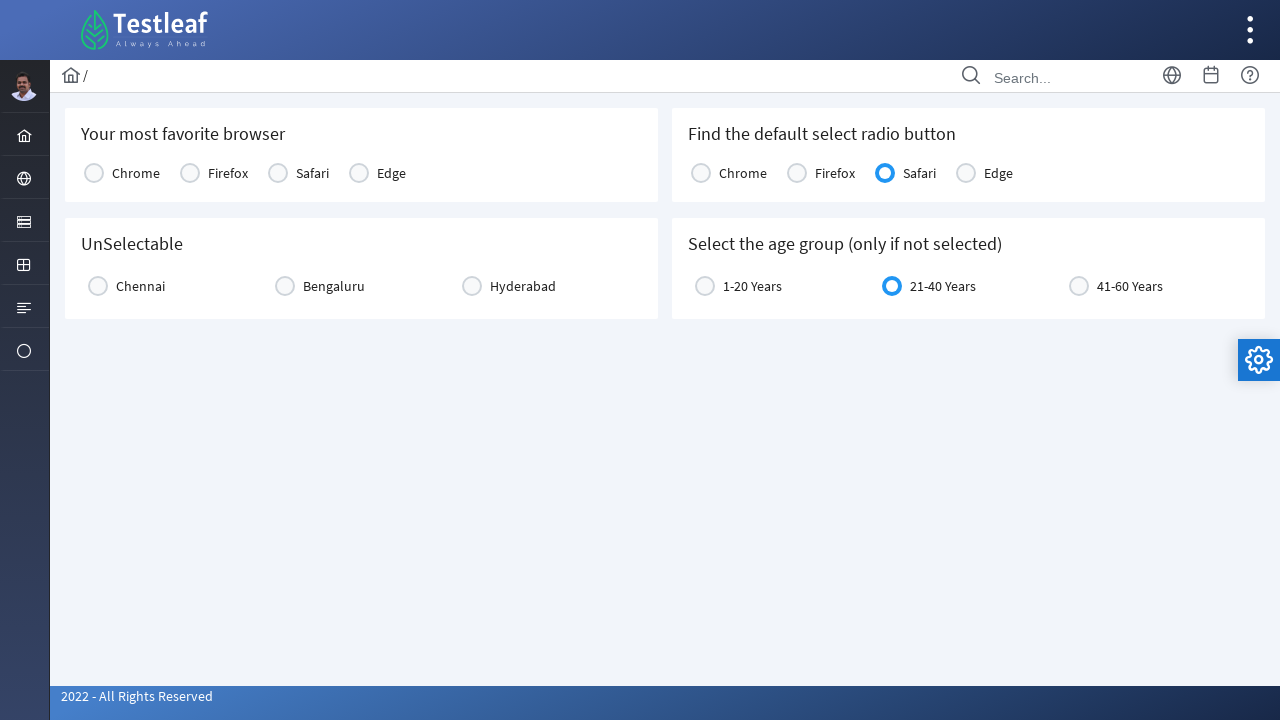

Located Edge radio button element
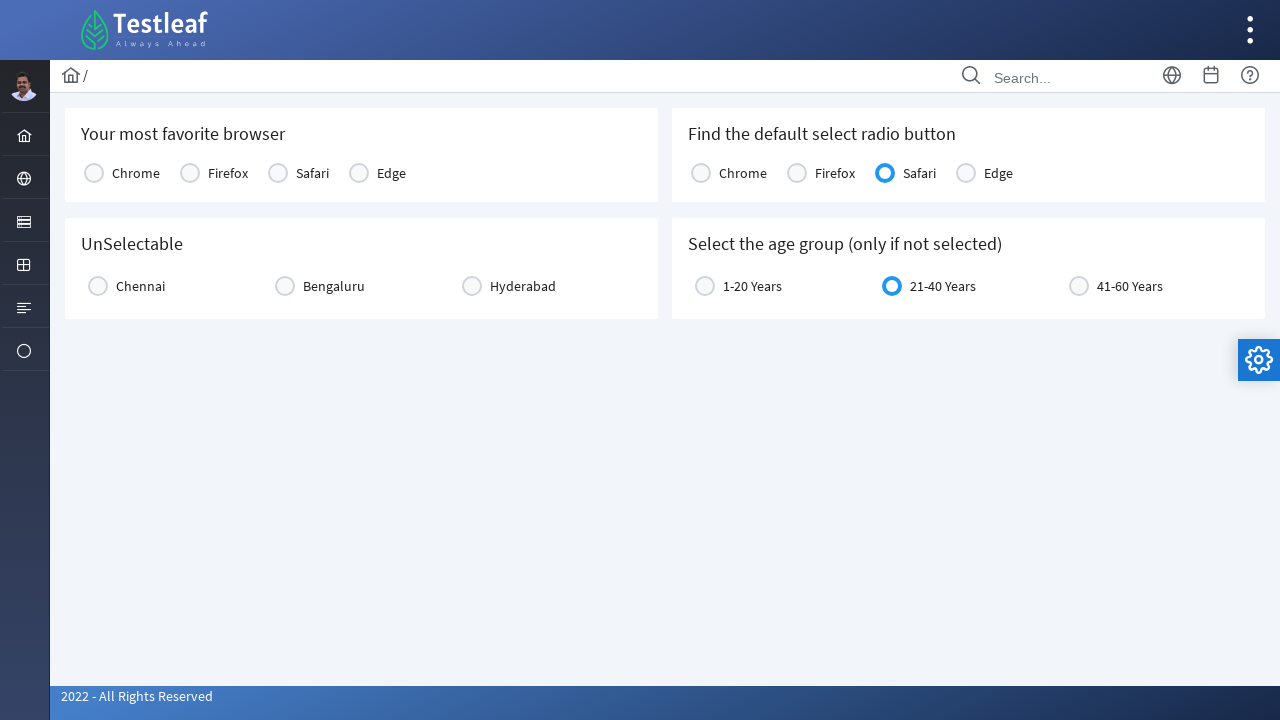

Safari radio button is selected by default
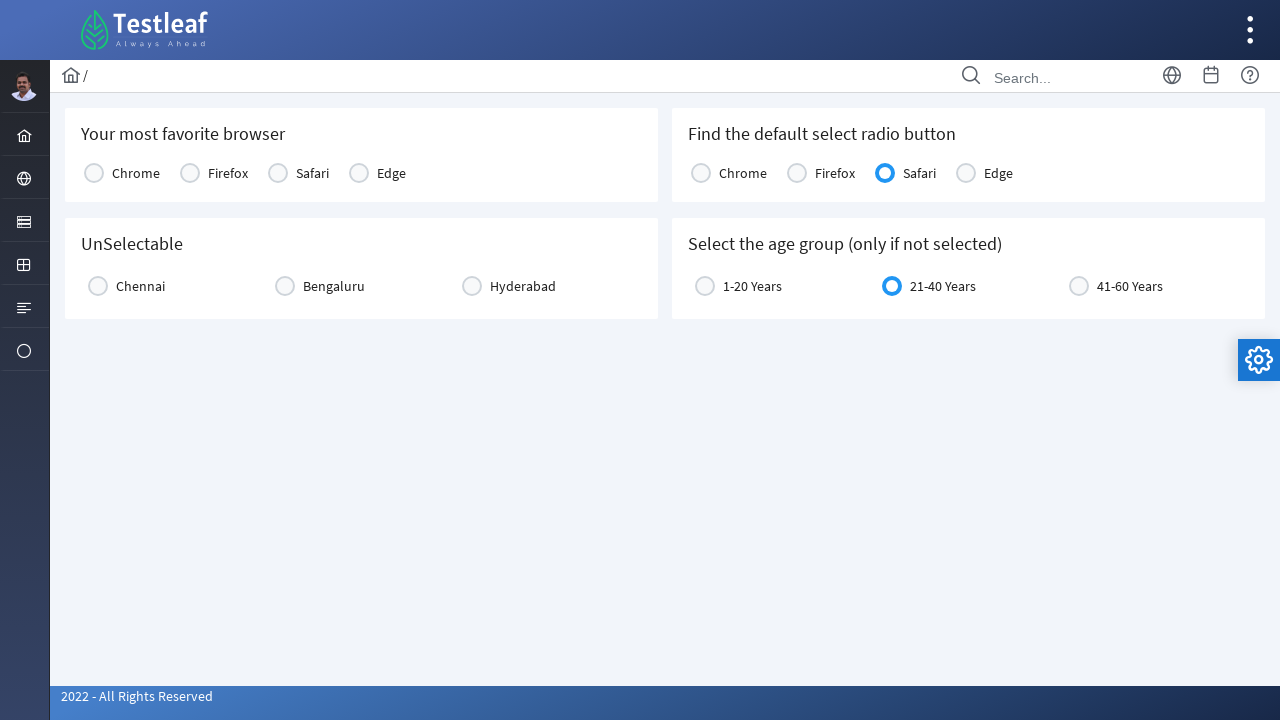

Retrieved Safari radio button label text: Safari
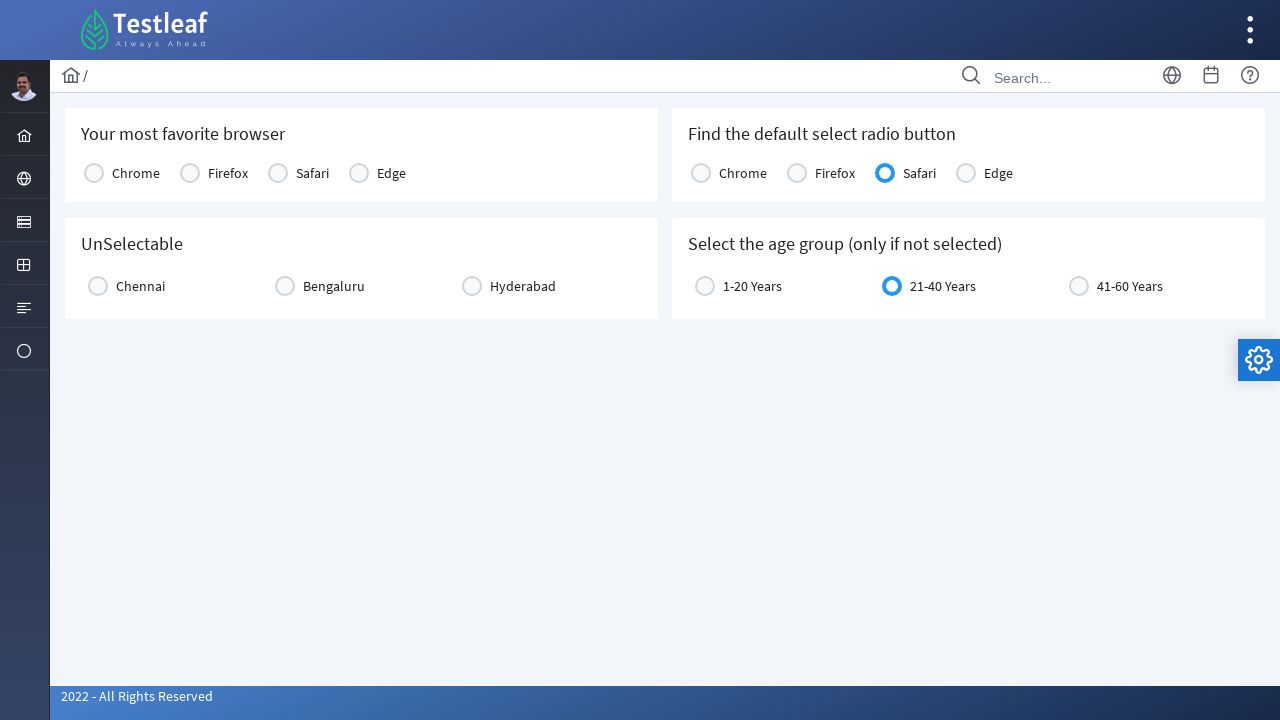

Located age group radio button element
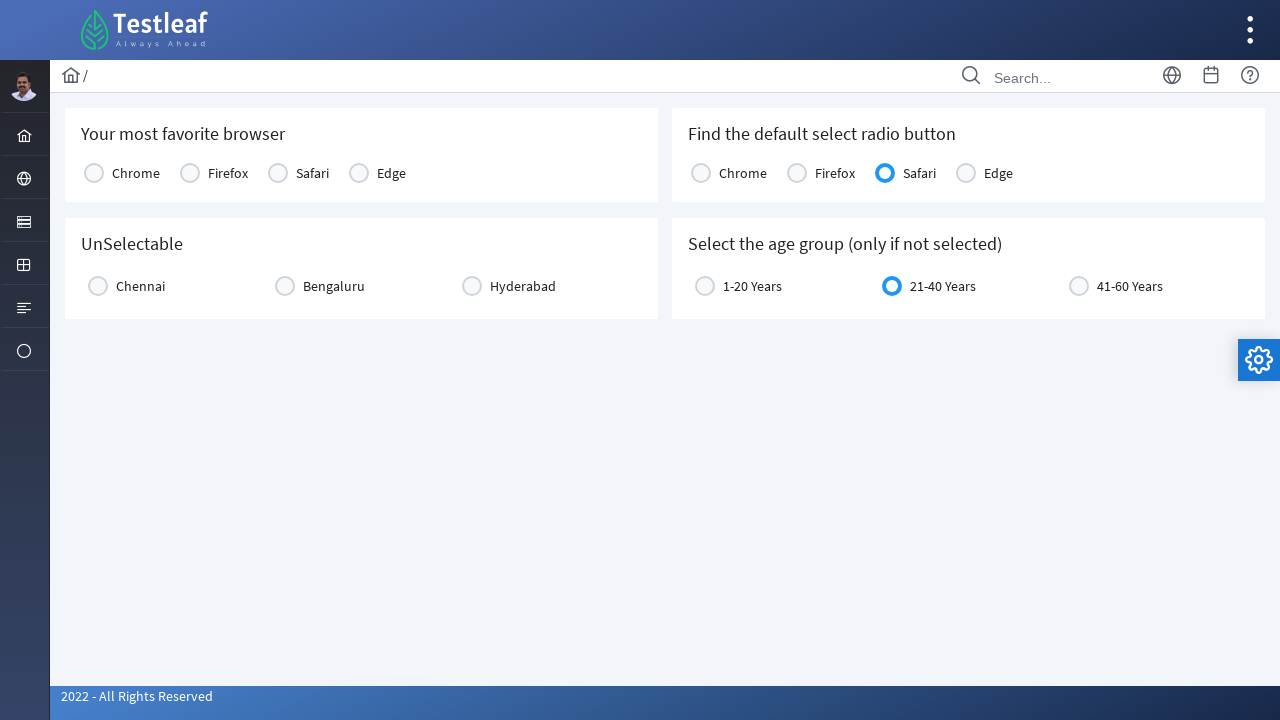

Age group radio button is not selected, proceeding to select it
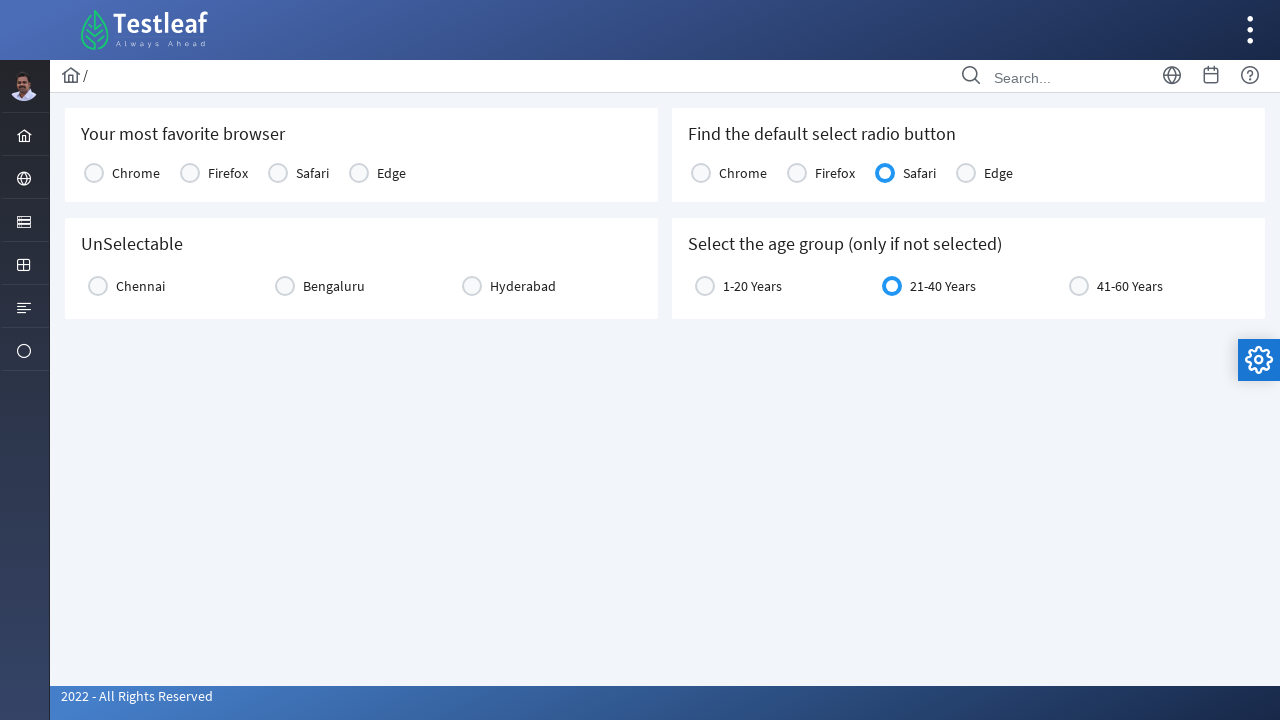

Clicked on age group radio button label to select it at (752, 286) on label[for='j_idt87:age:0']
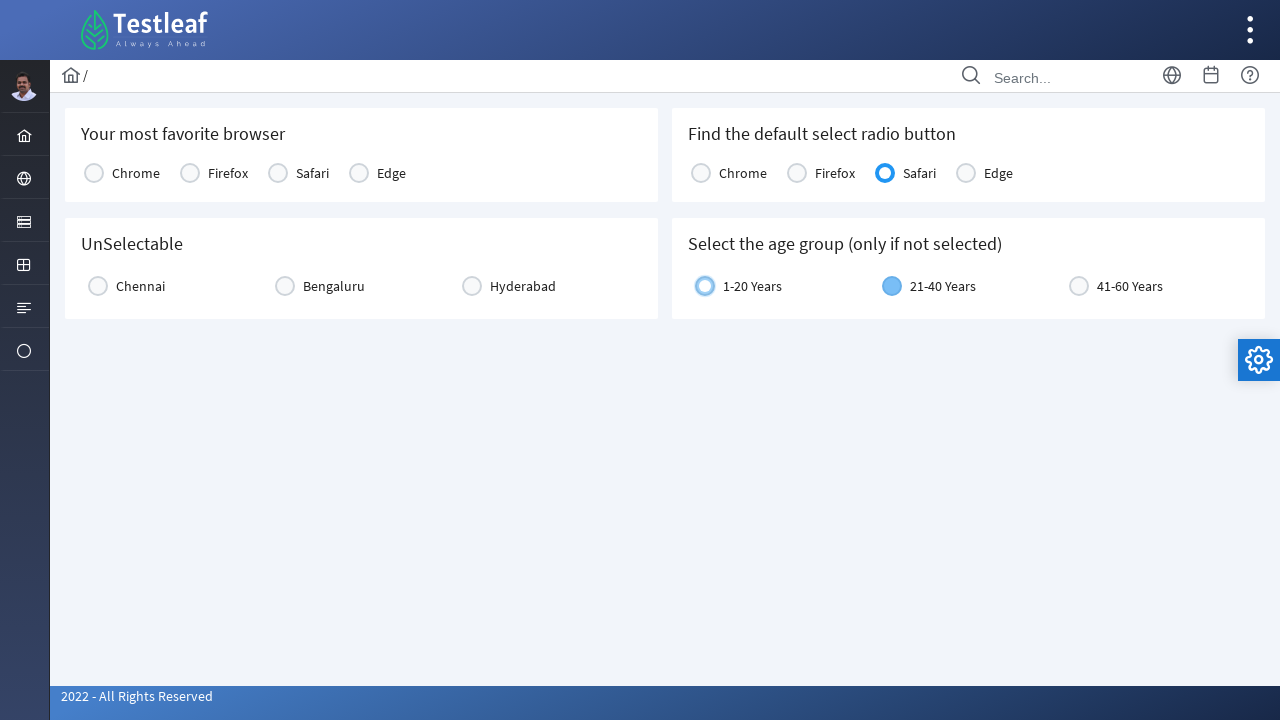

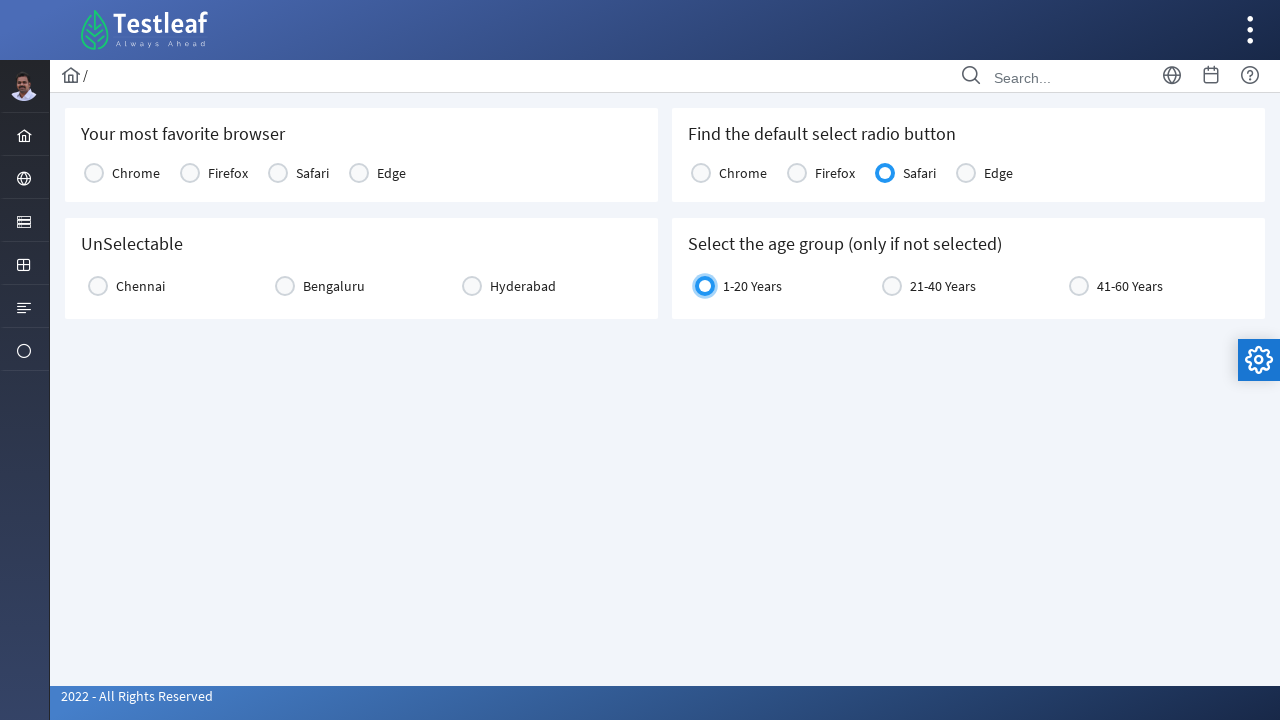